Tests multi-select dropdown functionality by selecting multiple car options (Volvo, Swift, Hyundai, Audi) and then deselecting one option (Hyundai) by its value.

Starting URL: http://omayo.blogspot.com/

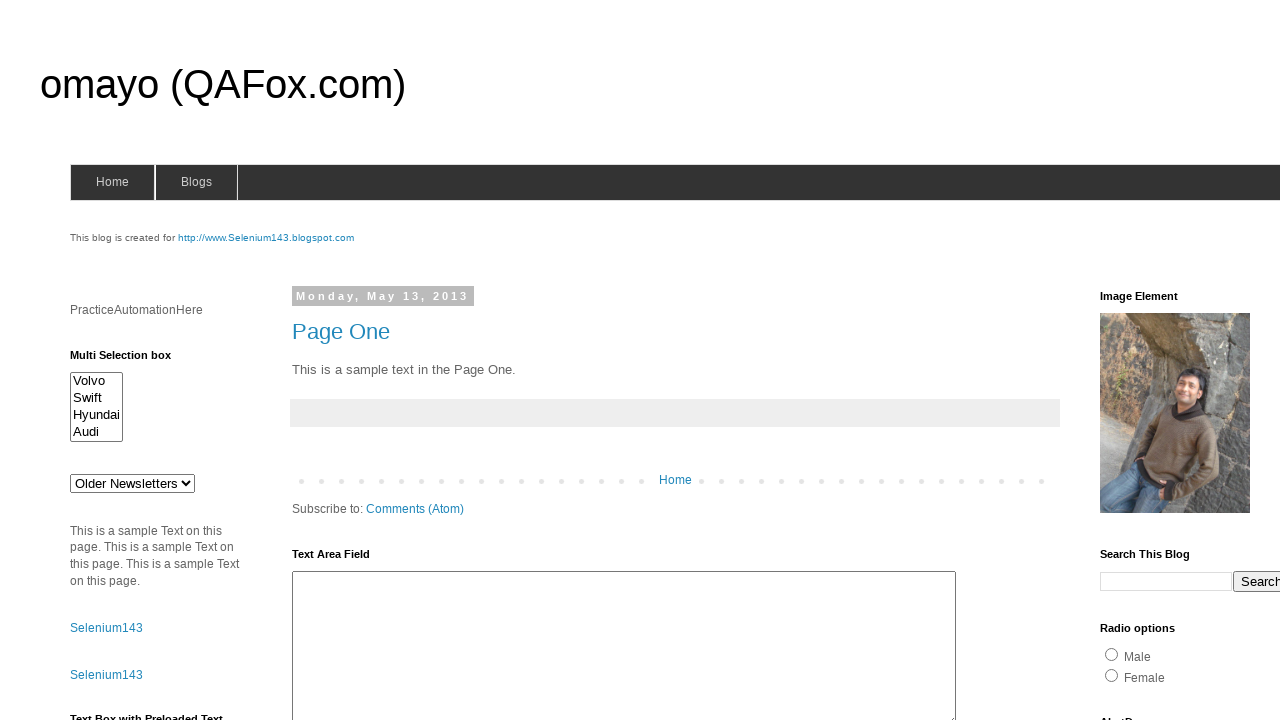

Located the multi-select dropdown element
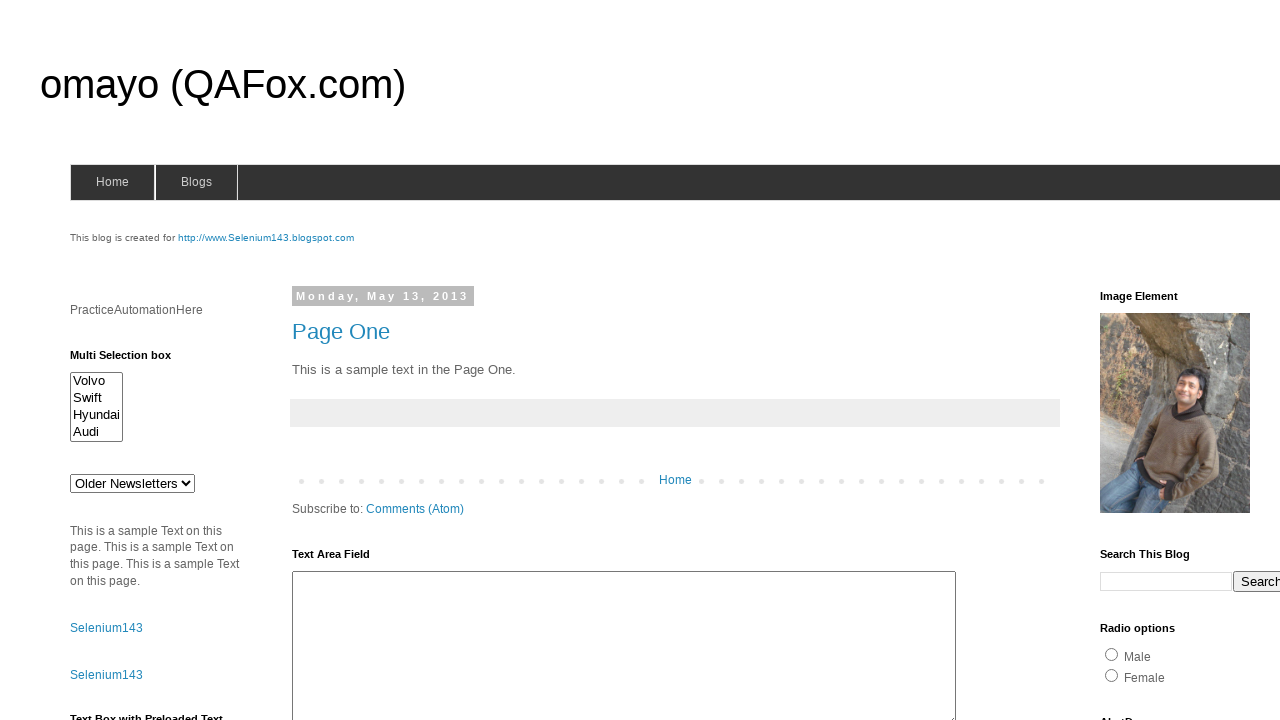

Selected 'Volvo' from multi-select dropdown on #multiselect1
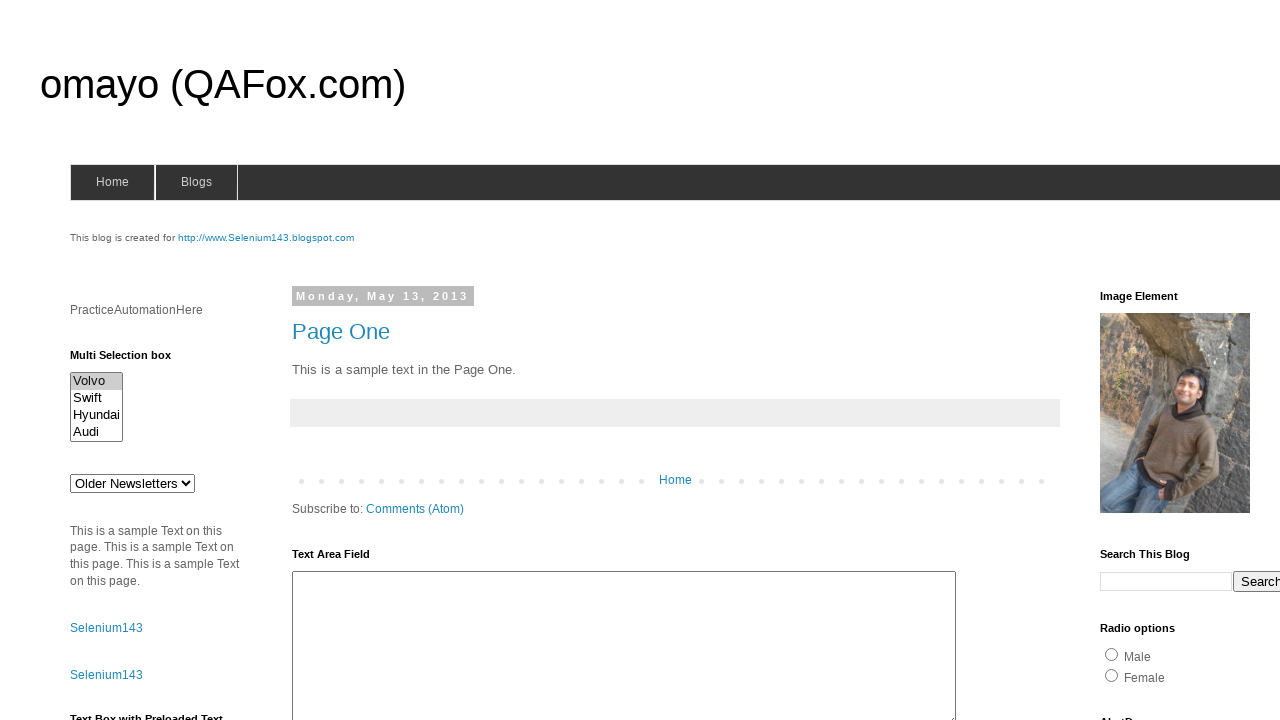

Selected 'Swift' from multi-select dropdown on #multiselect1
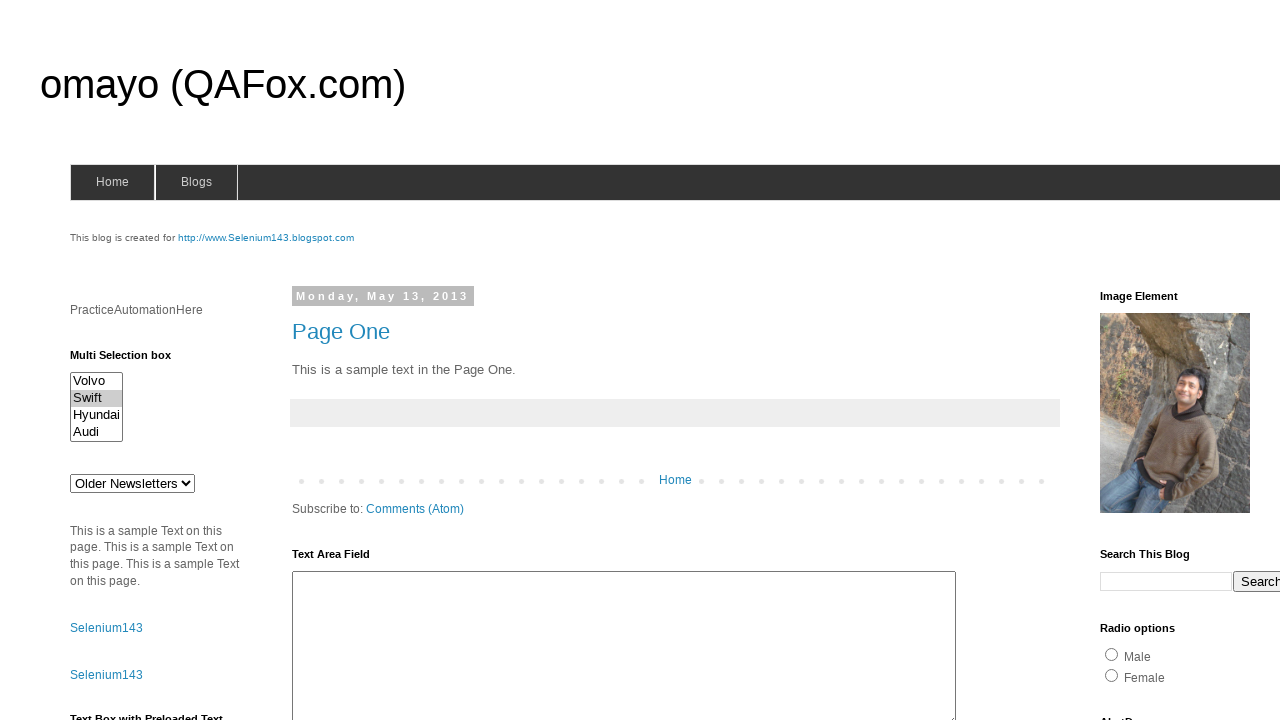

Selected 'Hyundai' from multi-select dropdown on #multiselect1
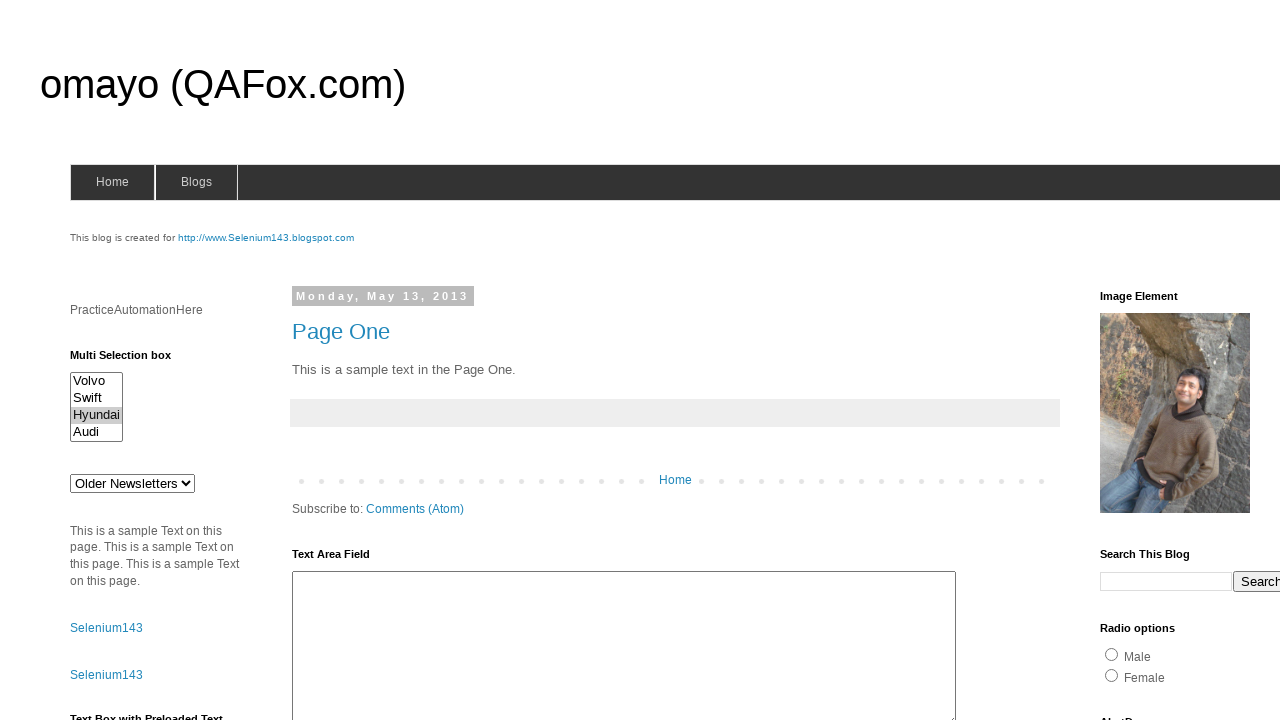

Selected 'Audi' from multi-select dropdown on #multiselect1
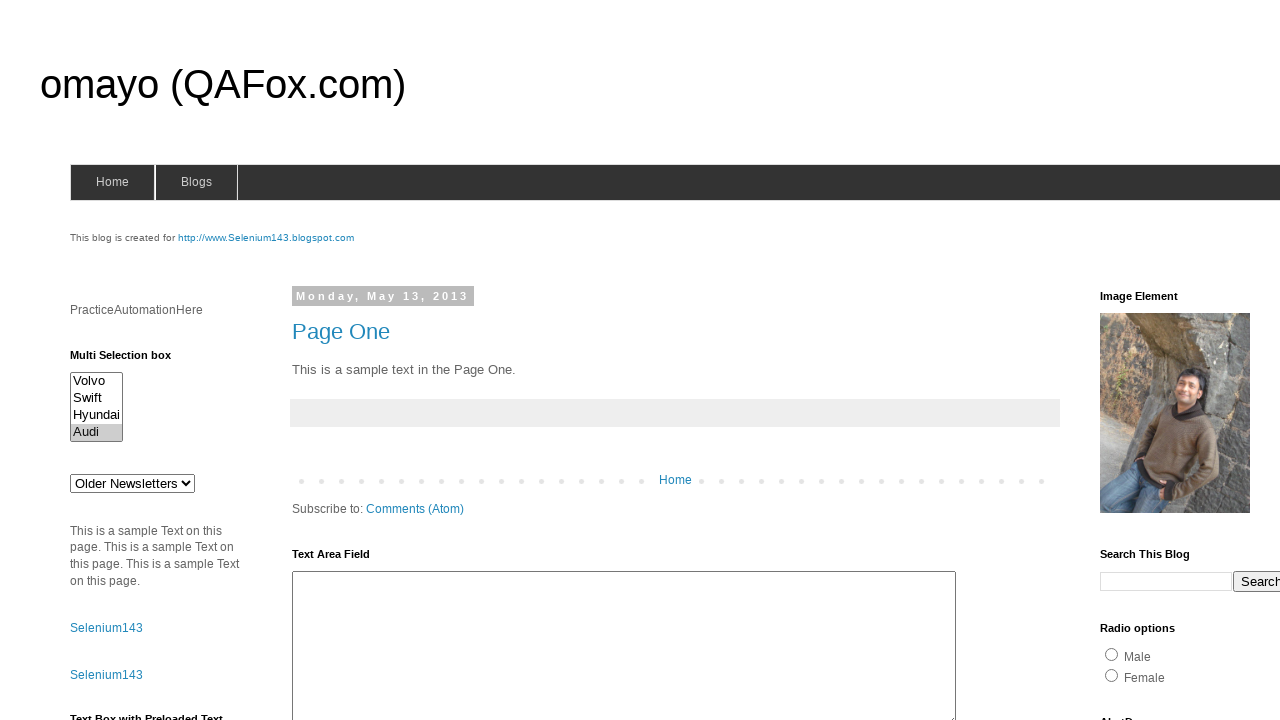

Waited 3 seconds to view all selections
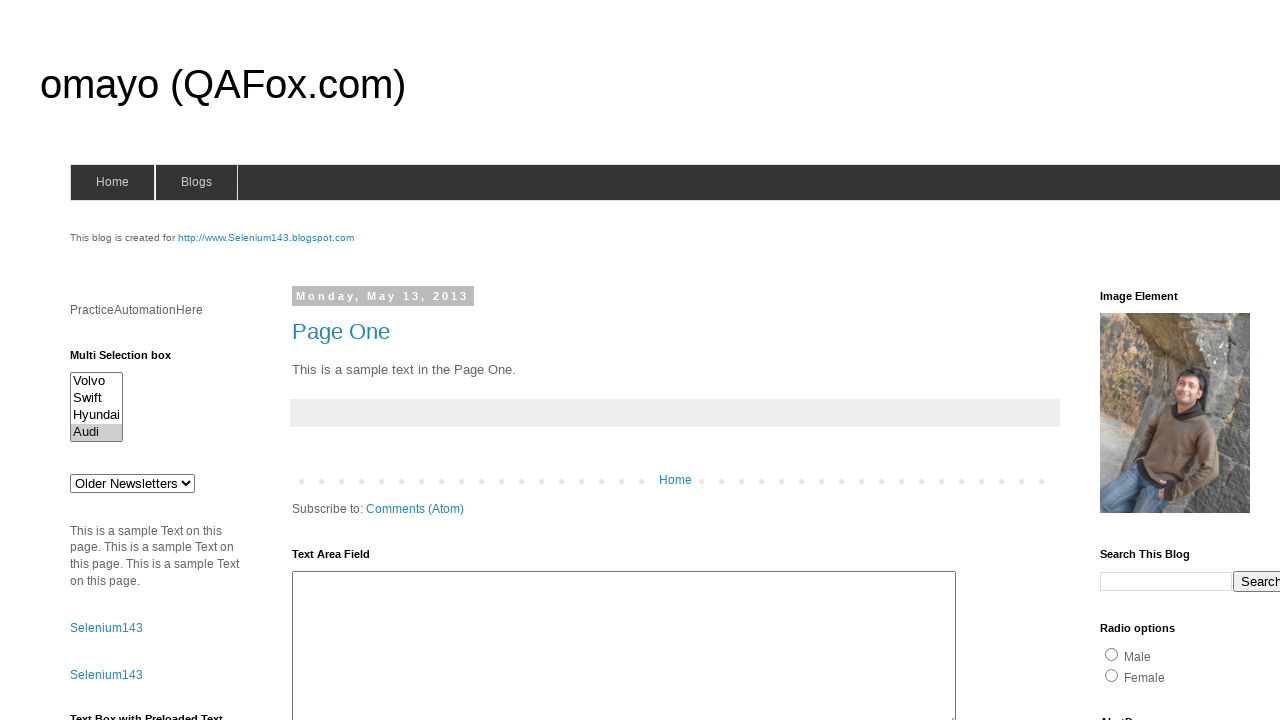

Deselected 'Hyundai' option using JavaScript by its value 'Hyundaix'
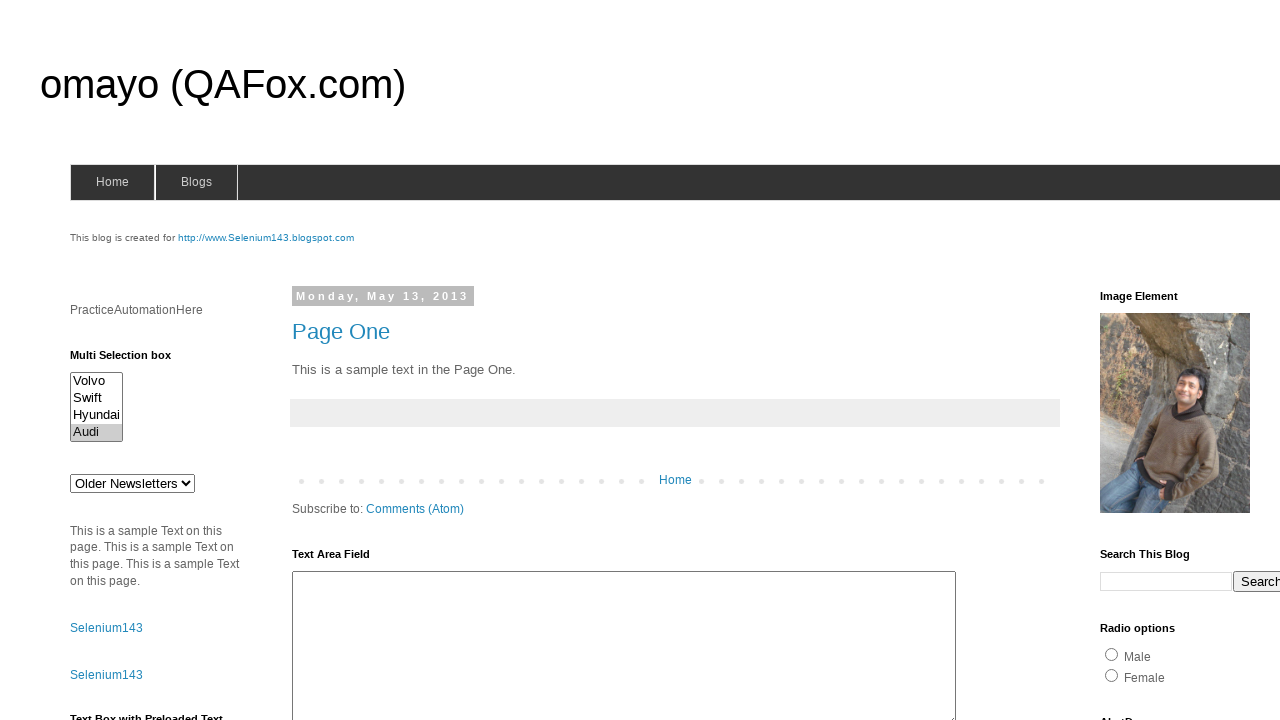

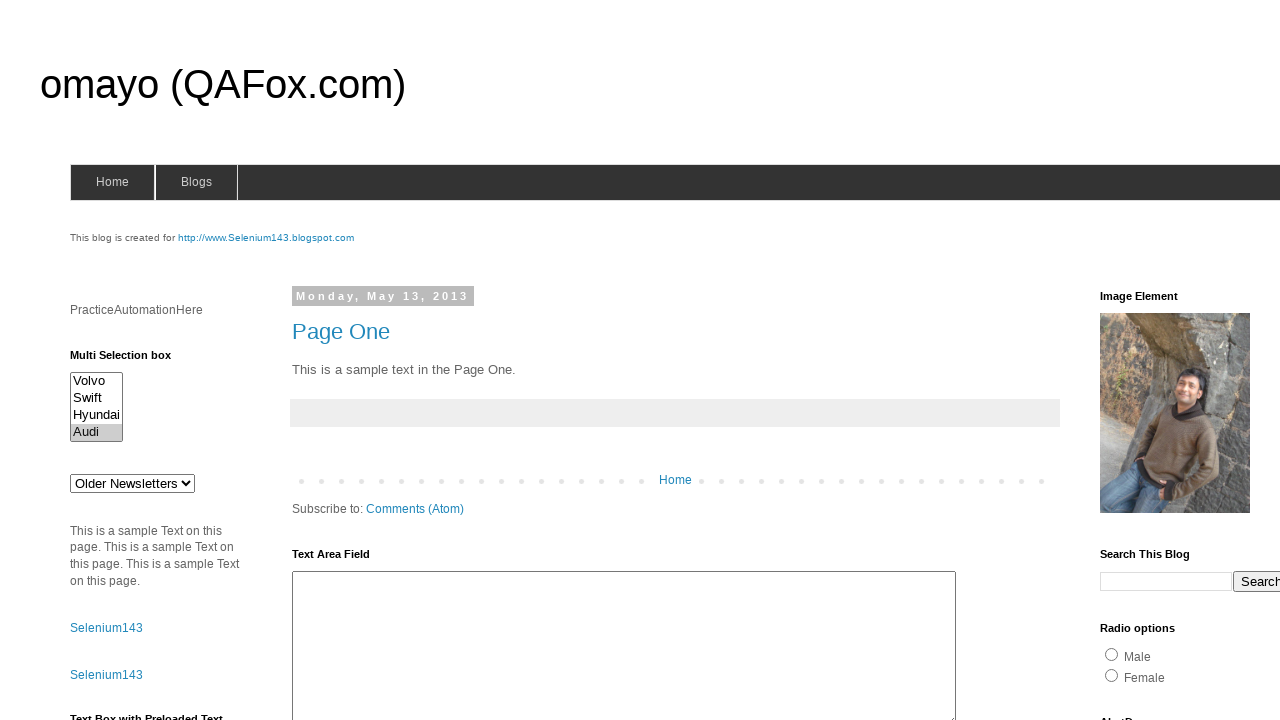